Tests slow scrolling through the GitHub homepage from top to bottom

Starting URL: https://github.com/

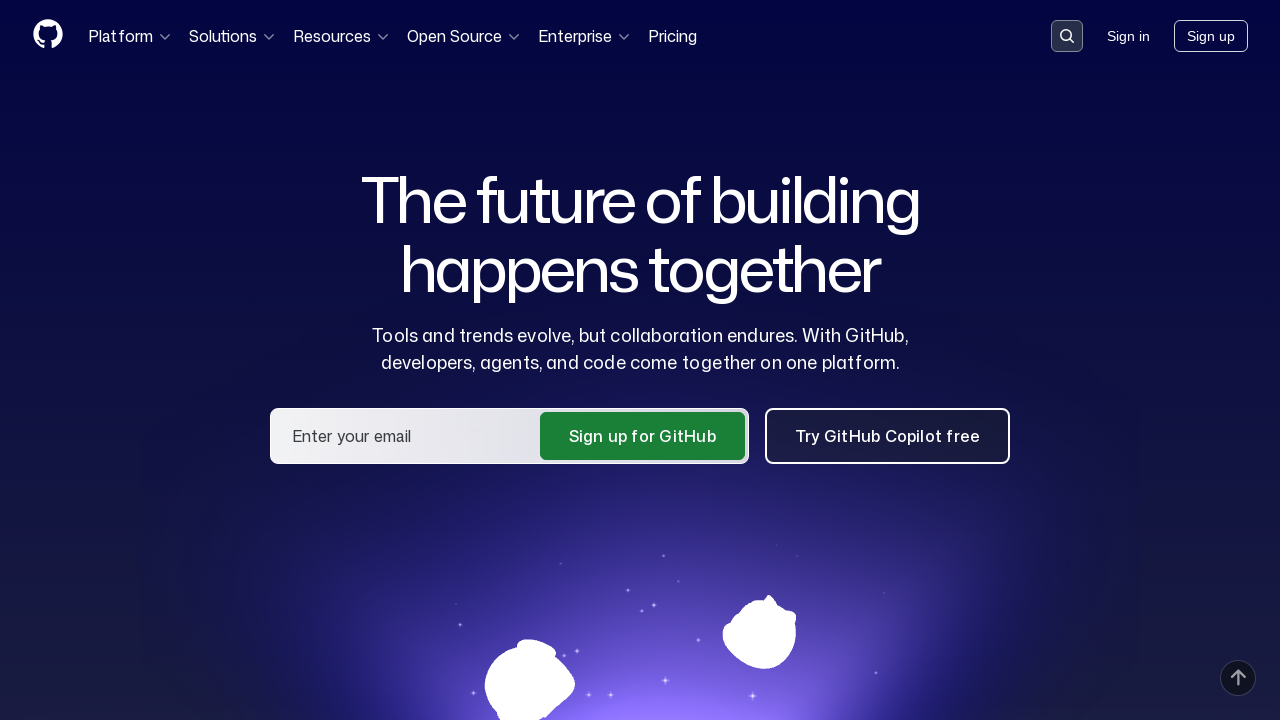

Navigated to GitHub homepage
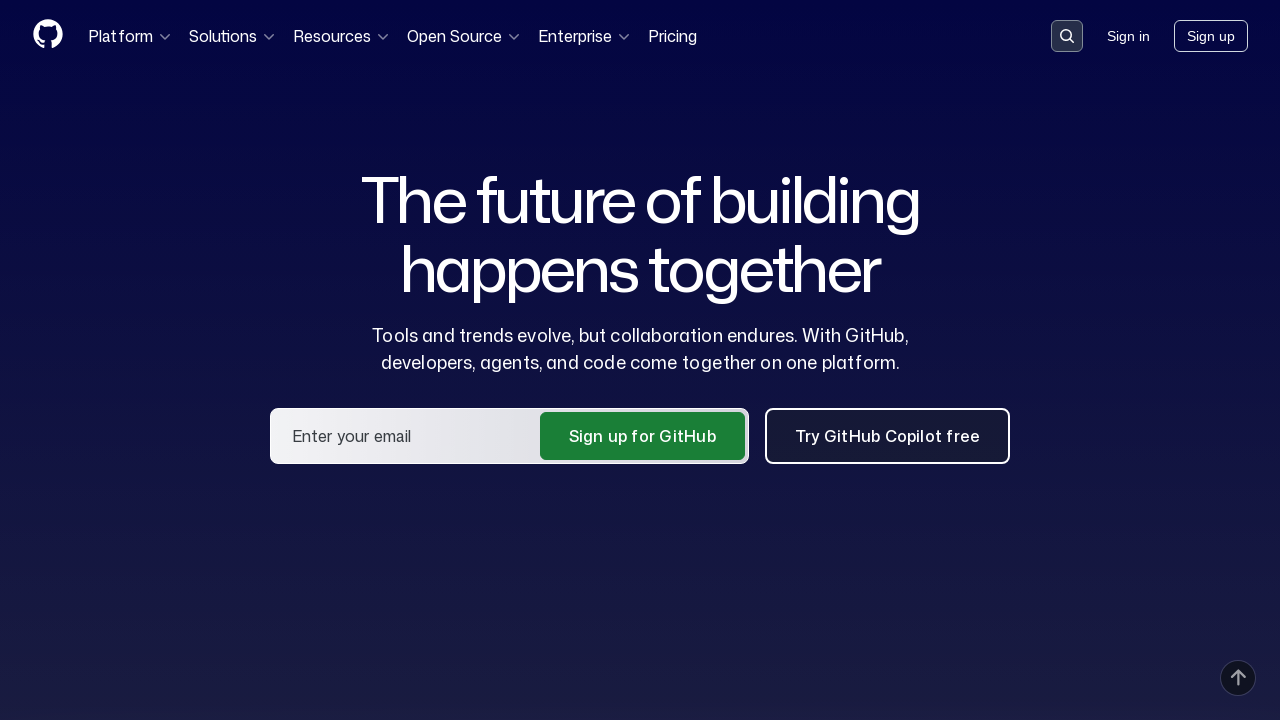

Retrieved page height for scrolling
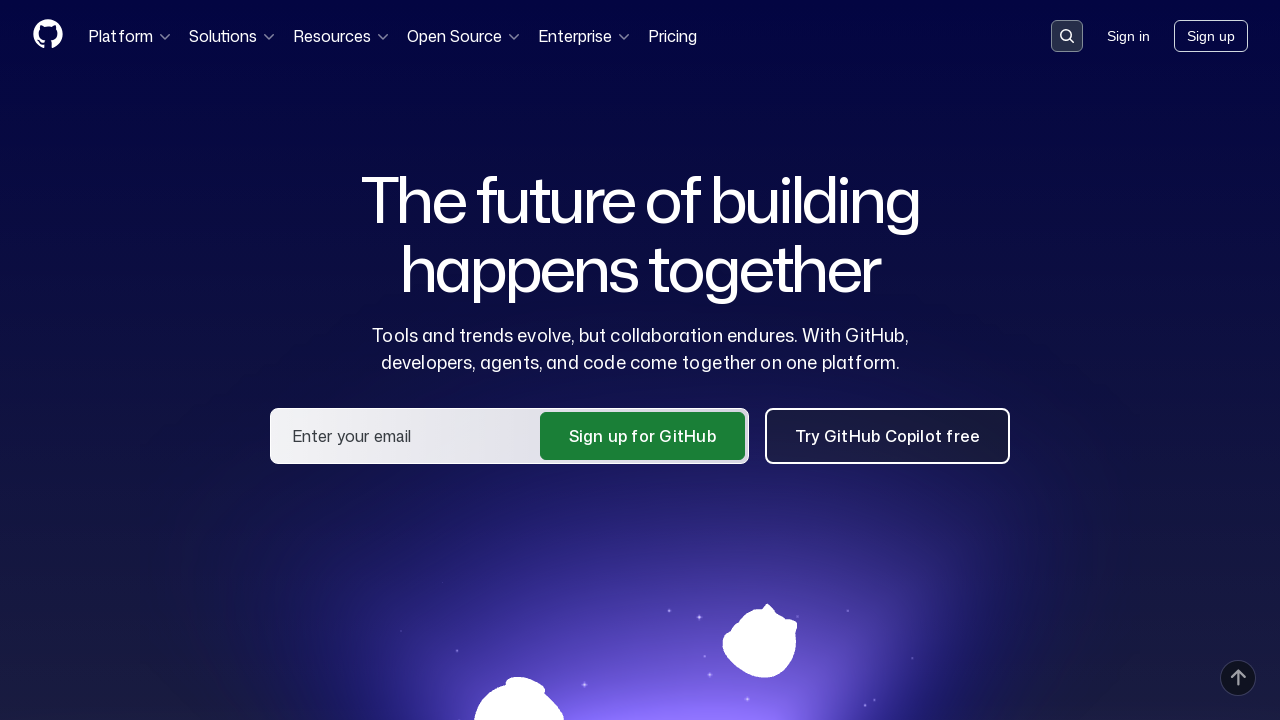

Scrolled page to position 2000px
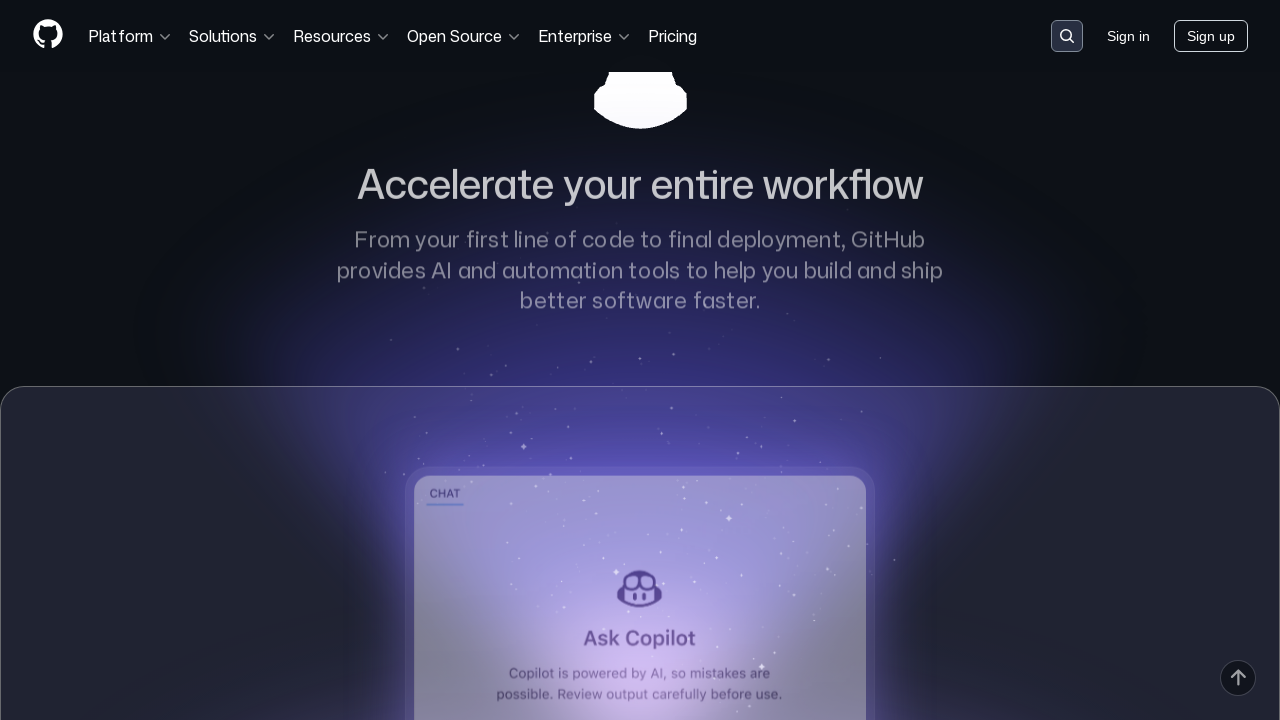

Waited 500ms for visual scrolling effect
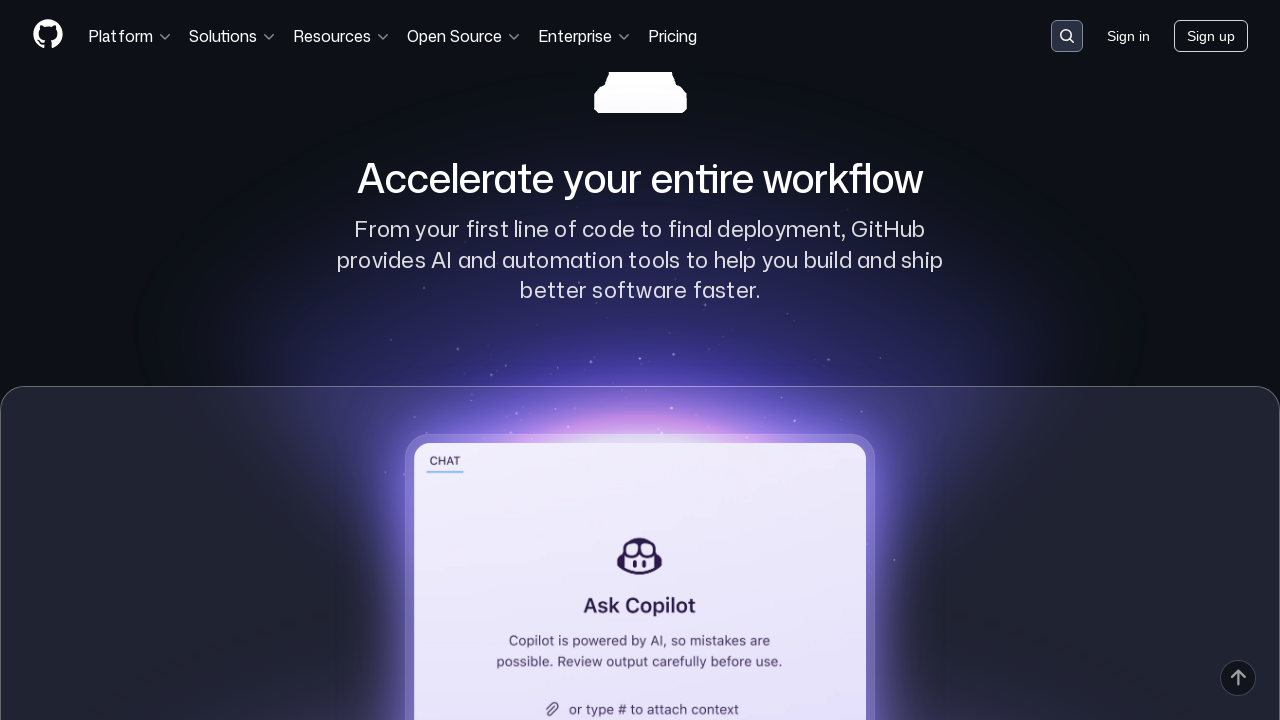

Scrolled page to position 4000px
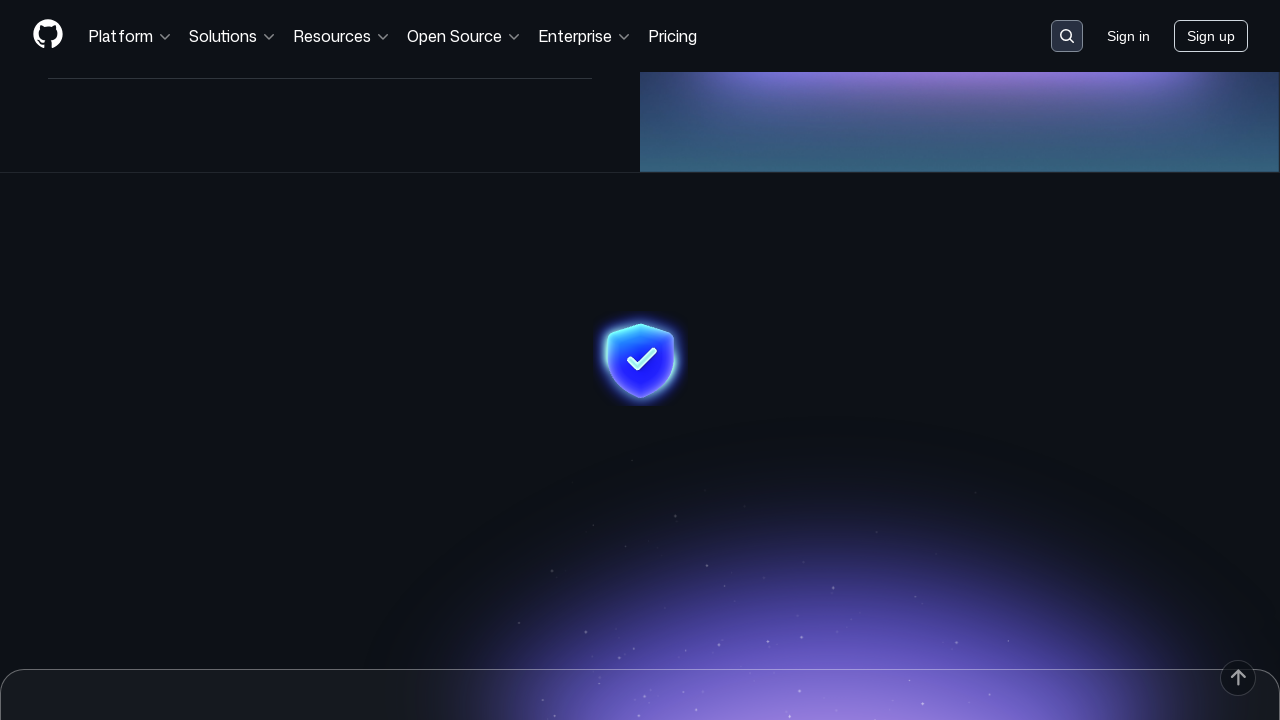

Waited 500ms for visual scrolling effect
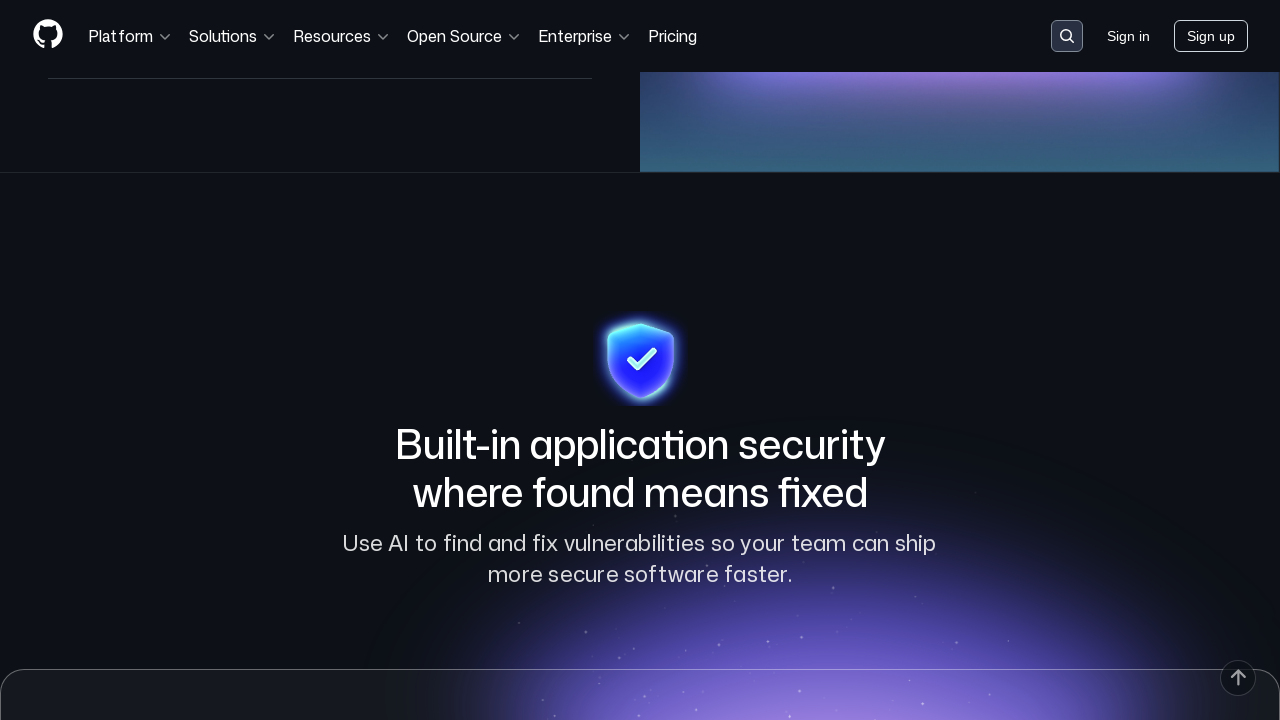

Scrolled page to position 6000px
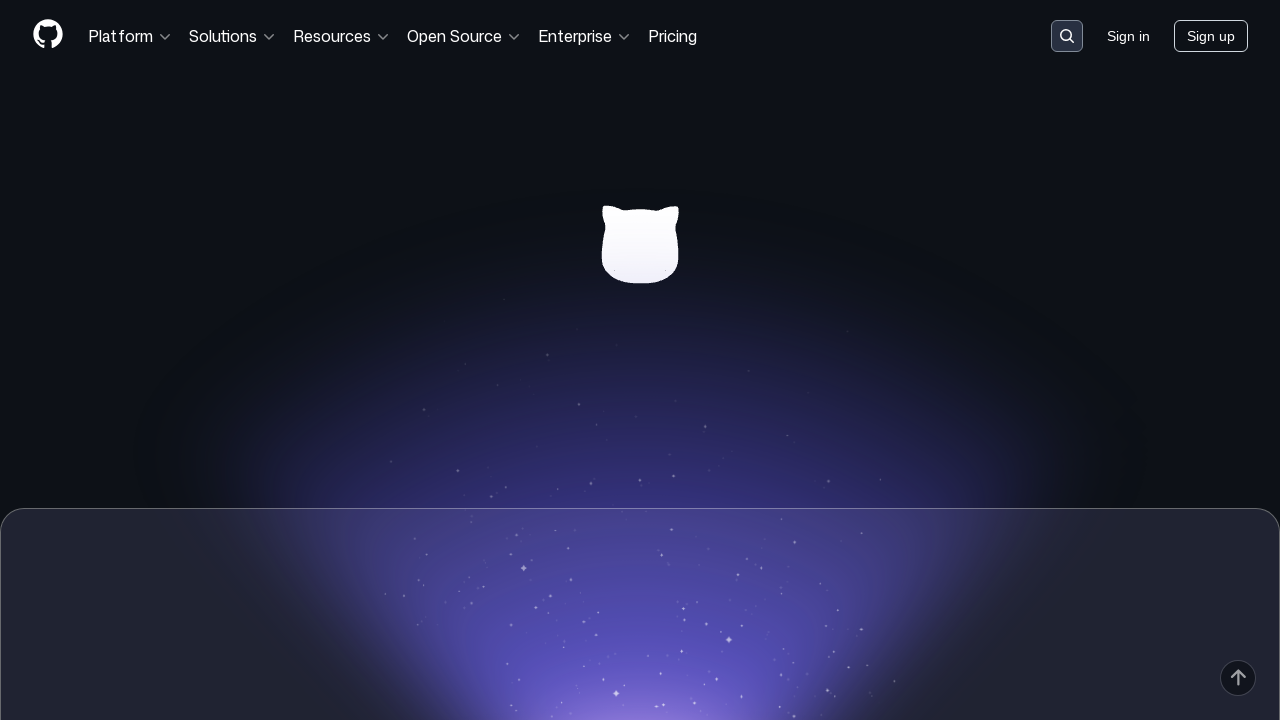

Waited 500ms for visual scrolling effect
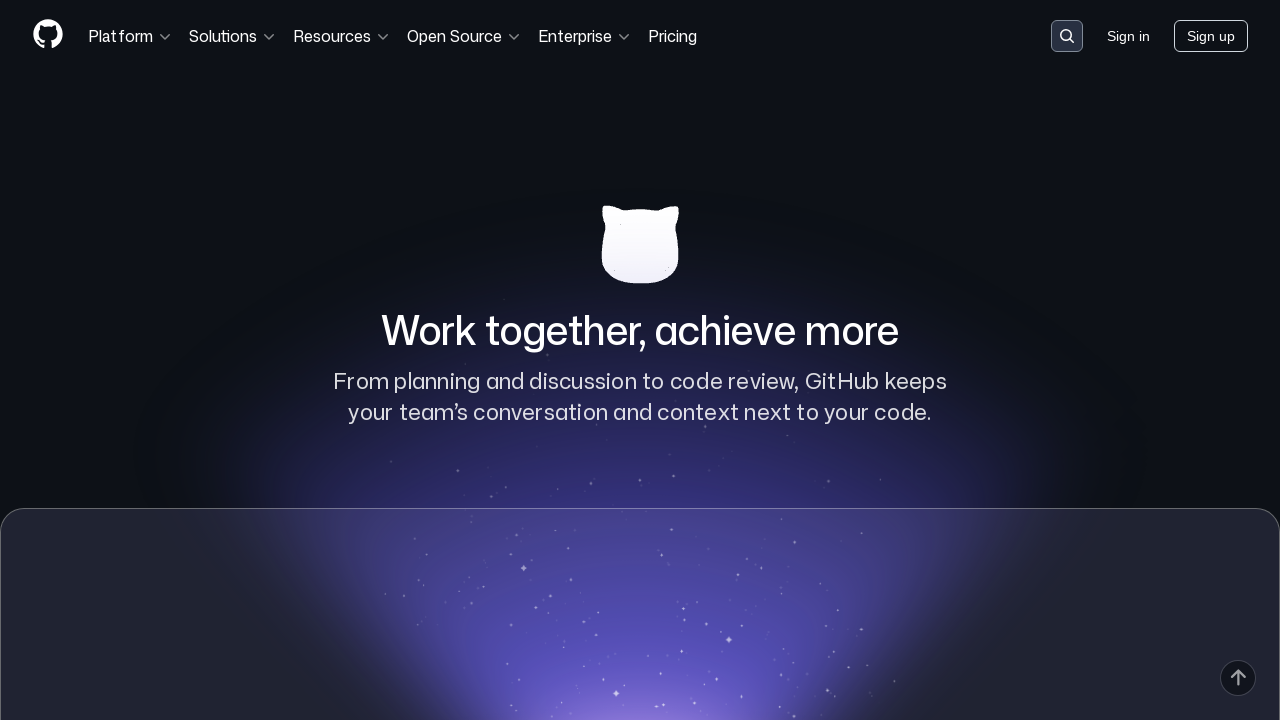

Scrolled page to position 8000px
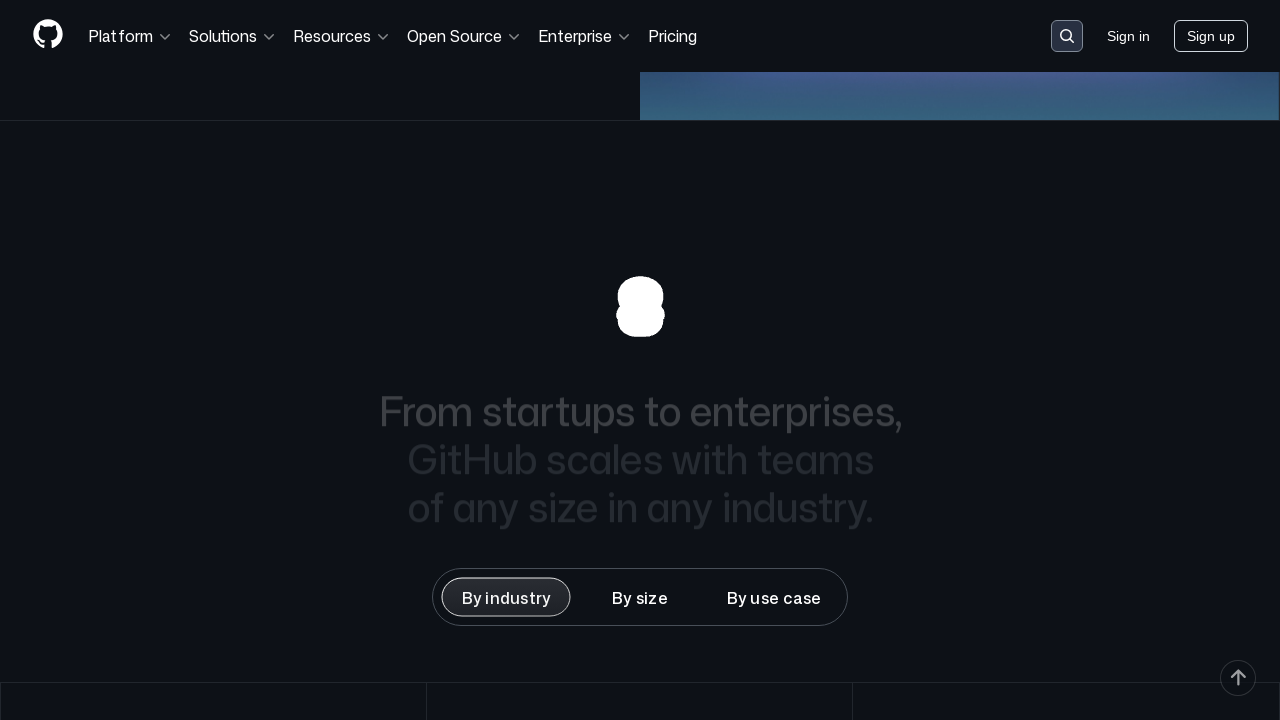

Waited 500ms for visual scrolling effect
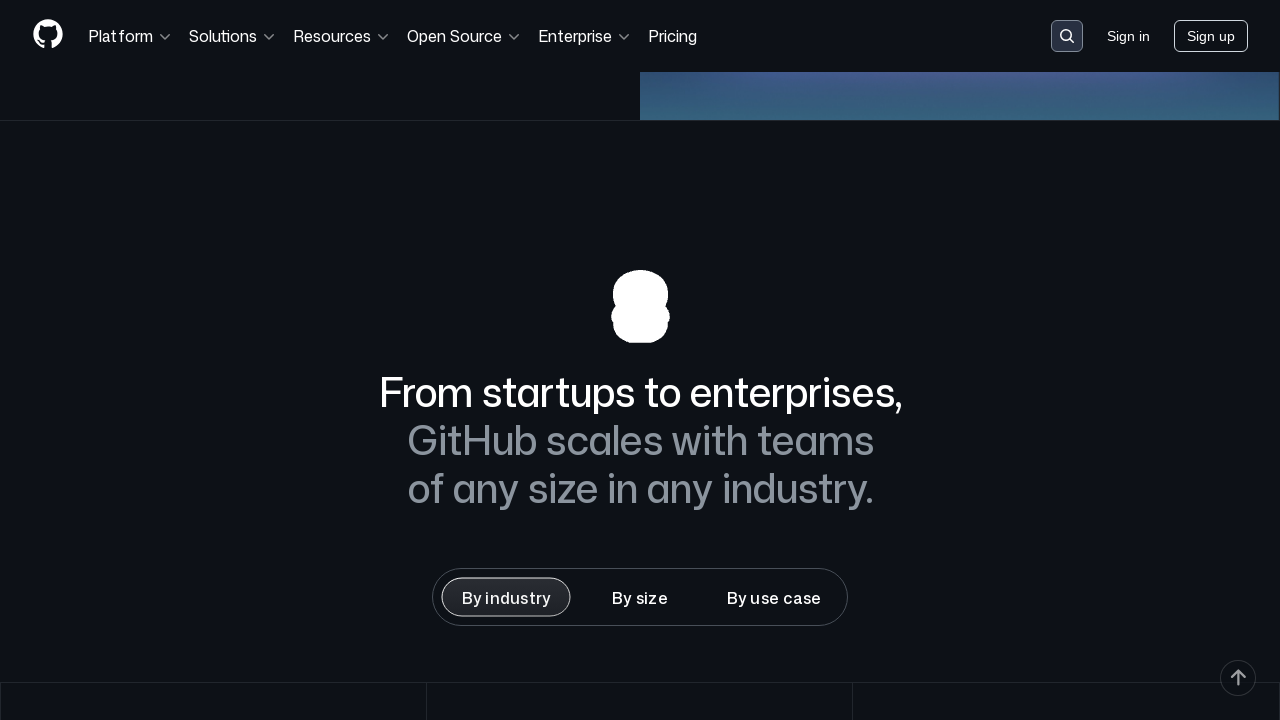

Scrolled page to position 10000px
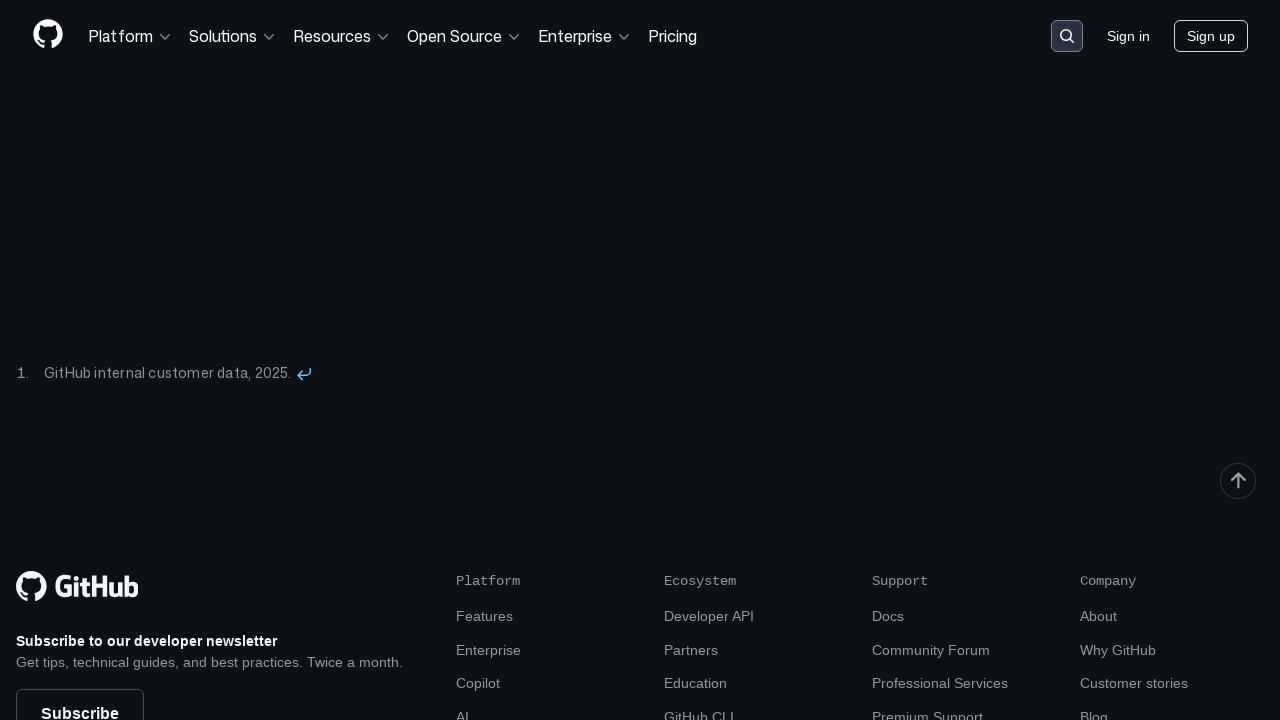

Waited 500ms for visual scrolling effect
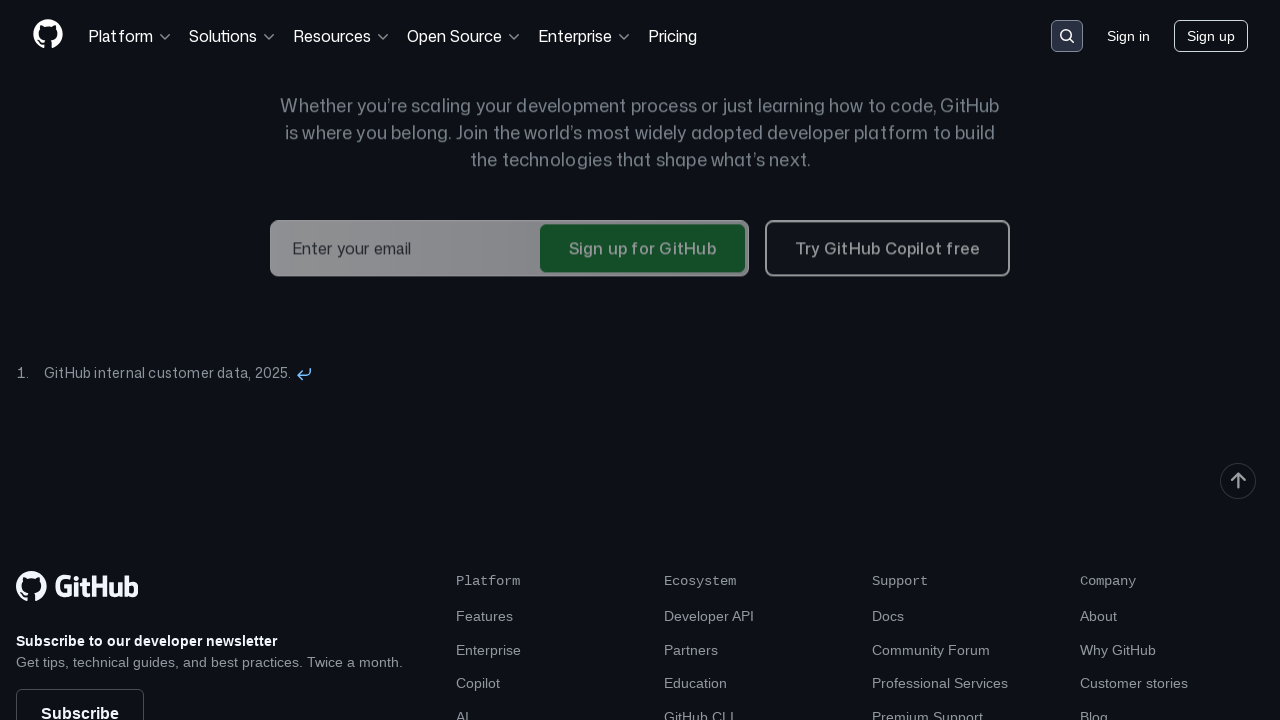

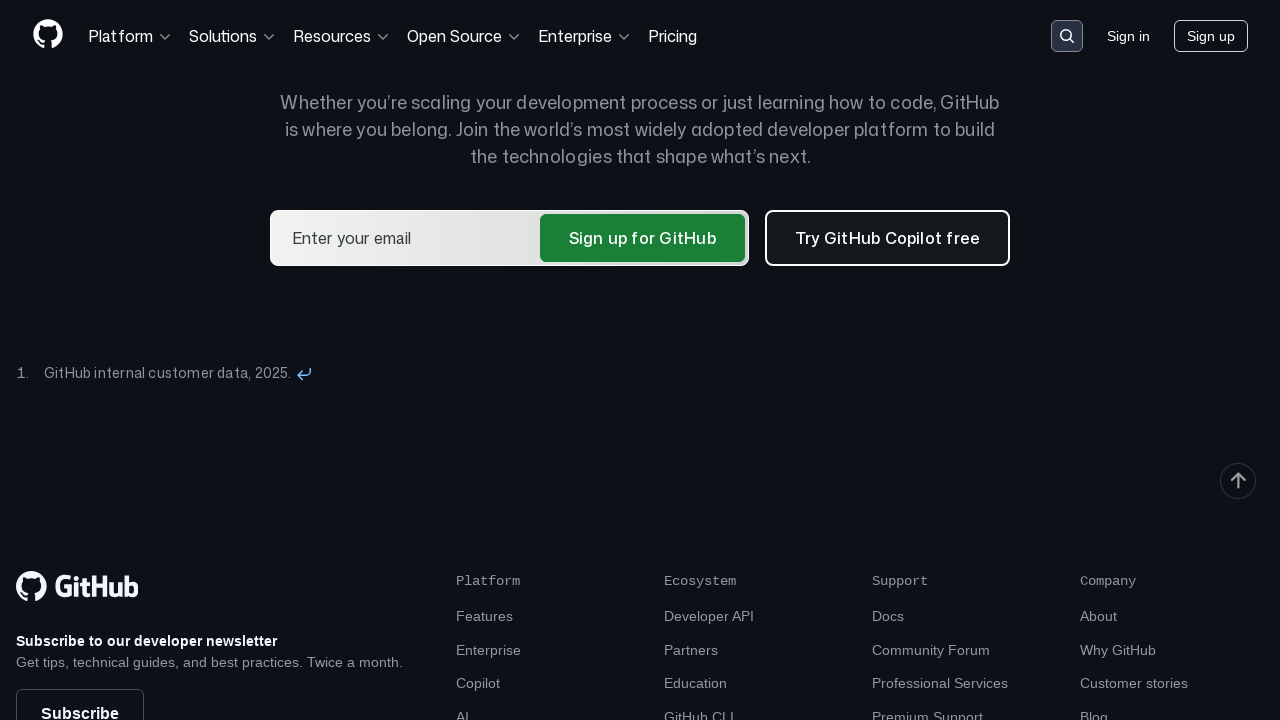